Tests dropdown selection by repeatedly selecting options using their value attribute

Starting URL: https://testcenter.techproeducation.com/index.php?page=dropdown

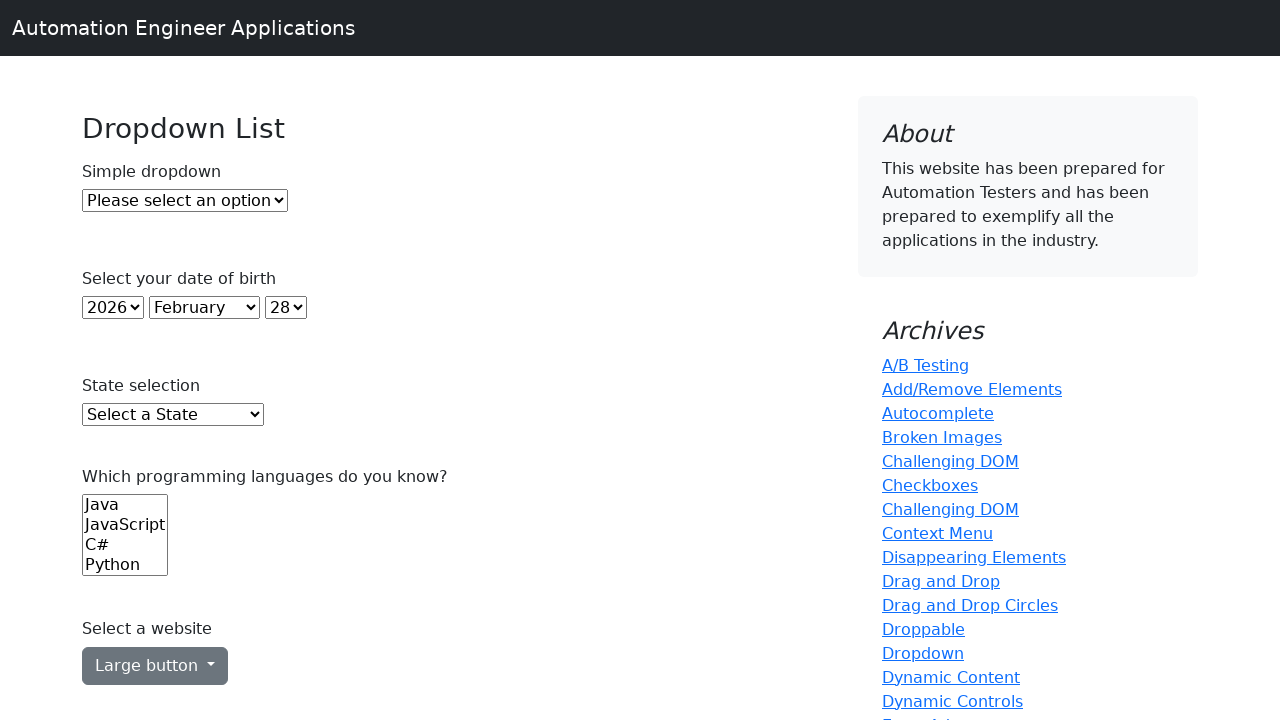

Selected Option 1 by value attribute on #dropdown
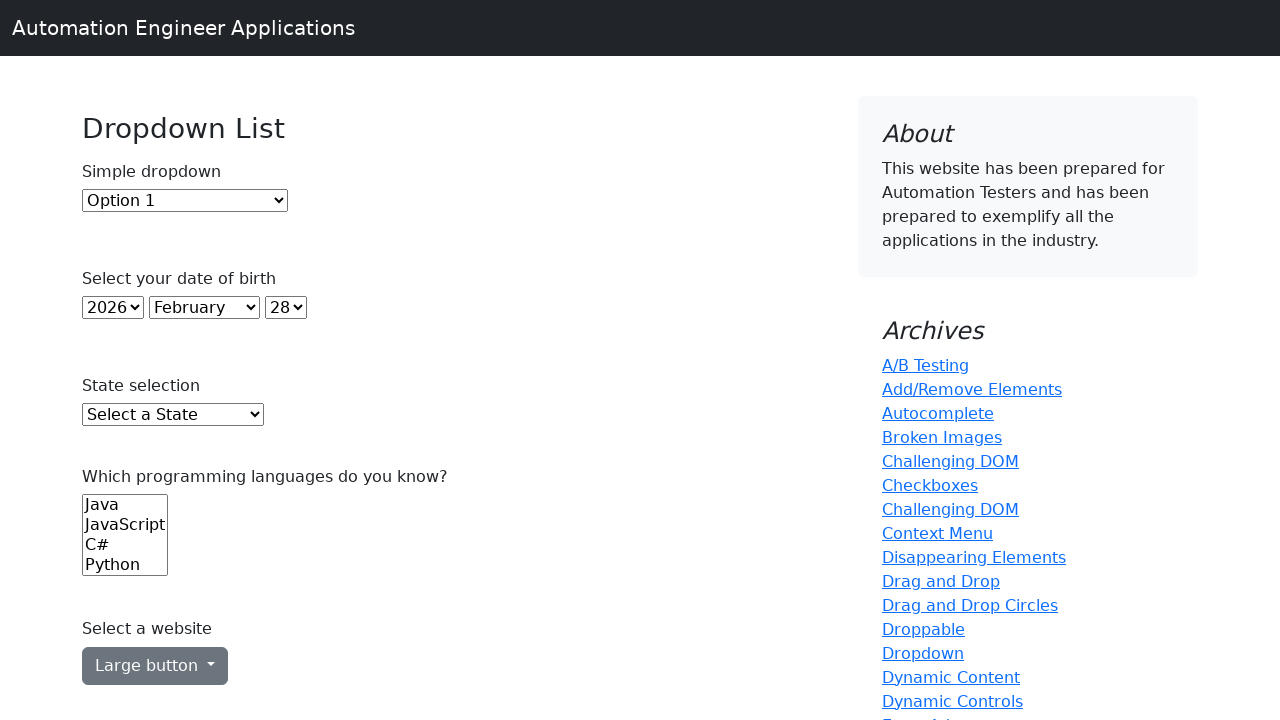

Selected Option 2 by value attribute on #dropdown
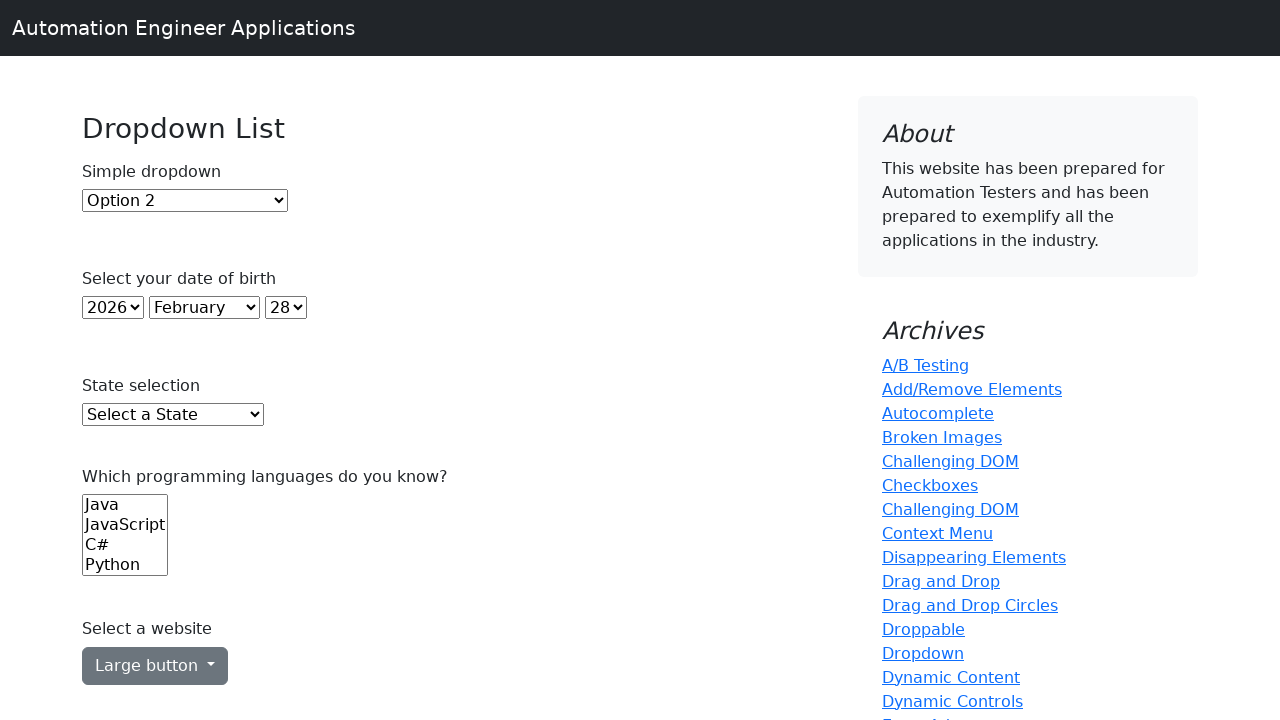

Selected Option 1 by value attribute again on #dropdown
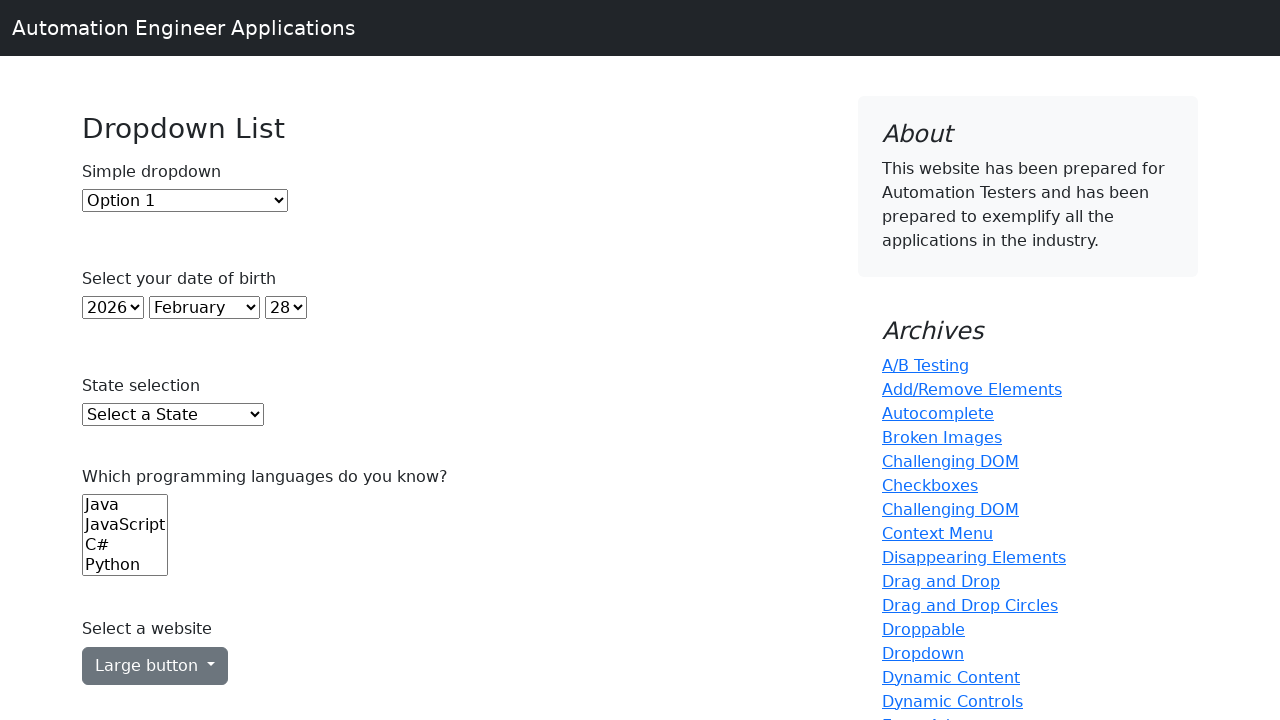

Selected Option 2 by value attribute again on #dropdown
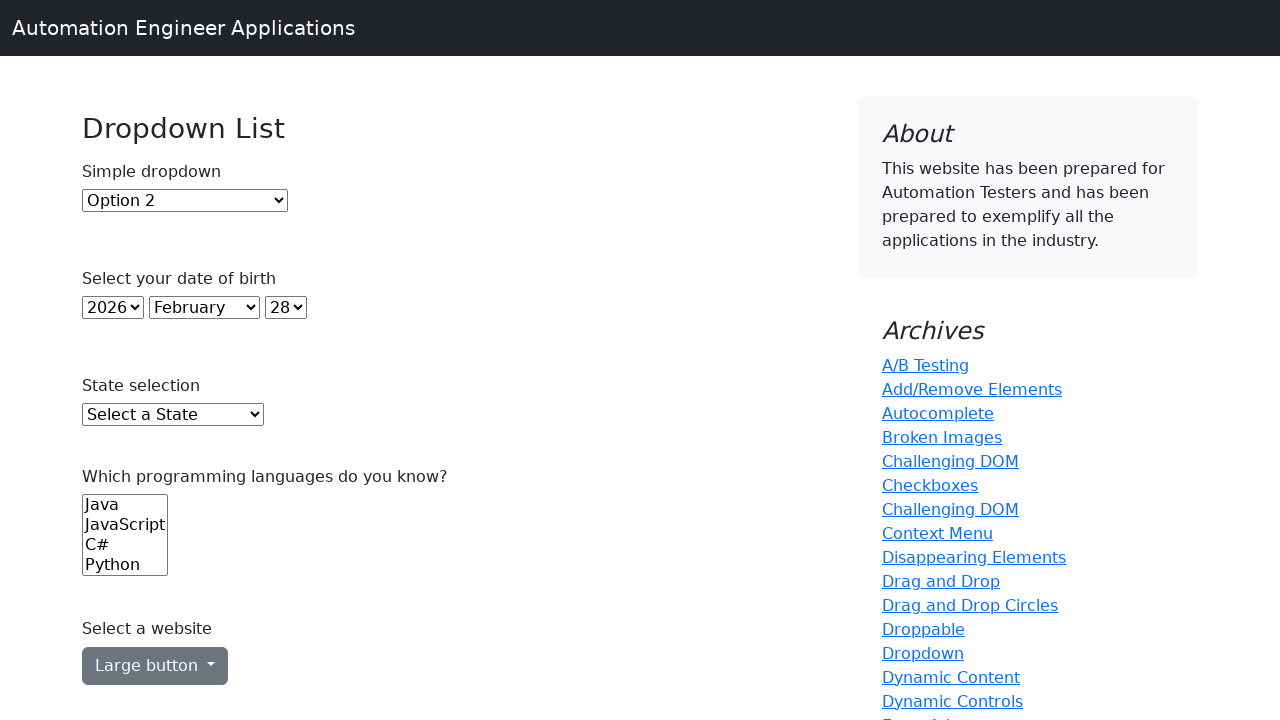

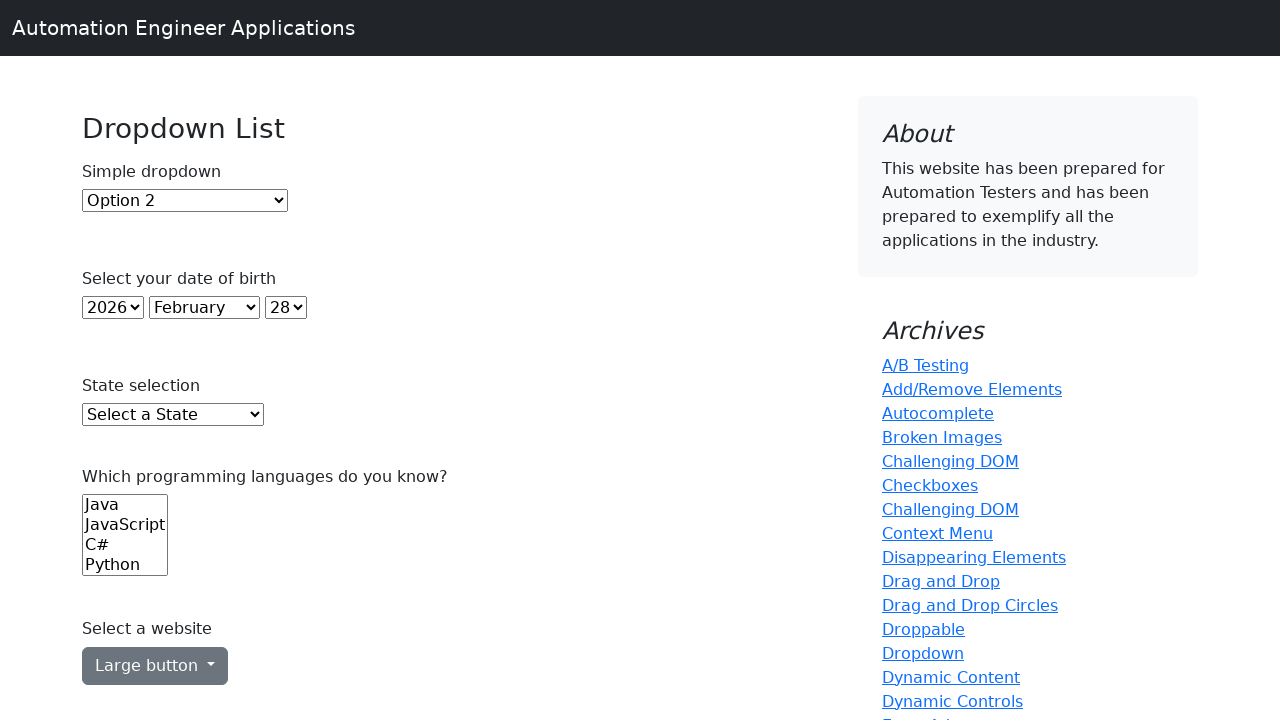